Tests date picker functionality by selecting a specific date (June 12, 2025) through the calendar widget, navigating through year and month views

Starting URL: https://rahulshettyacademy.com/seleniumPractise/#/offers

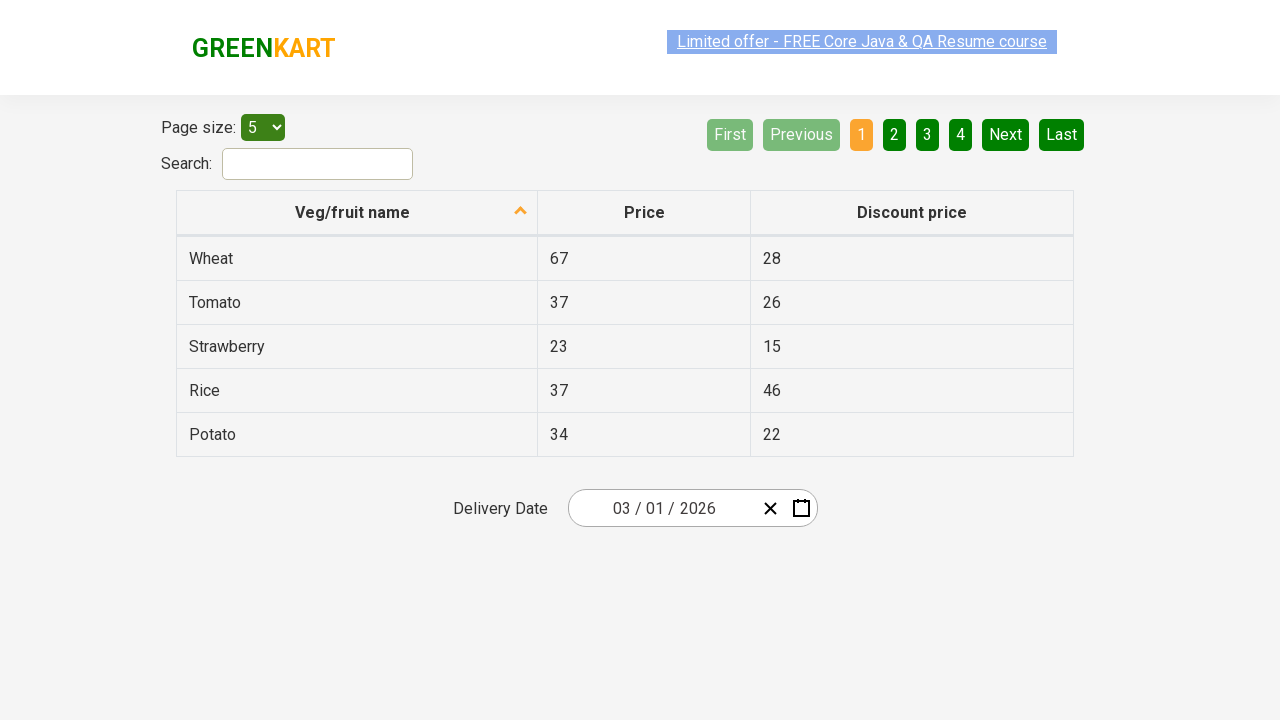

Clicked calendar button to open date picker at (801, 508) on .react-date-picker__calendar-button__icon
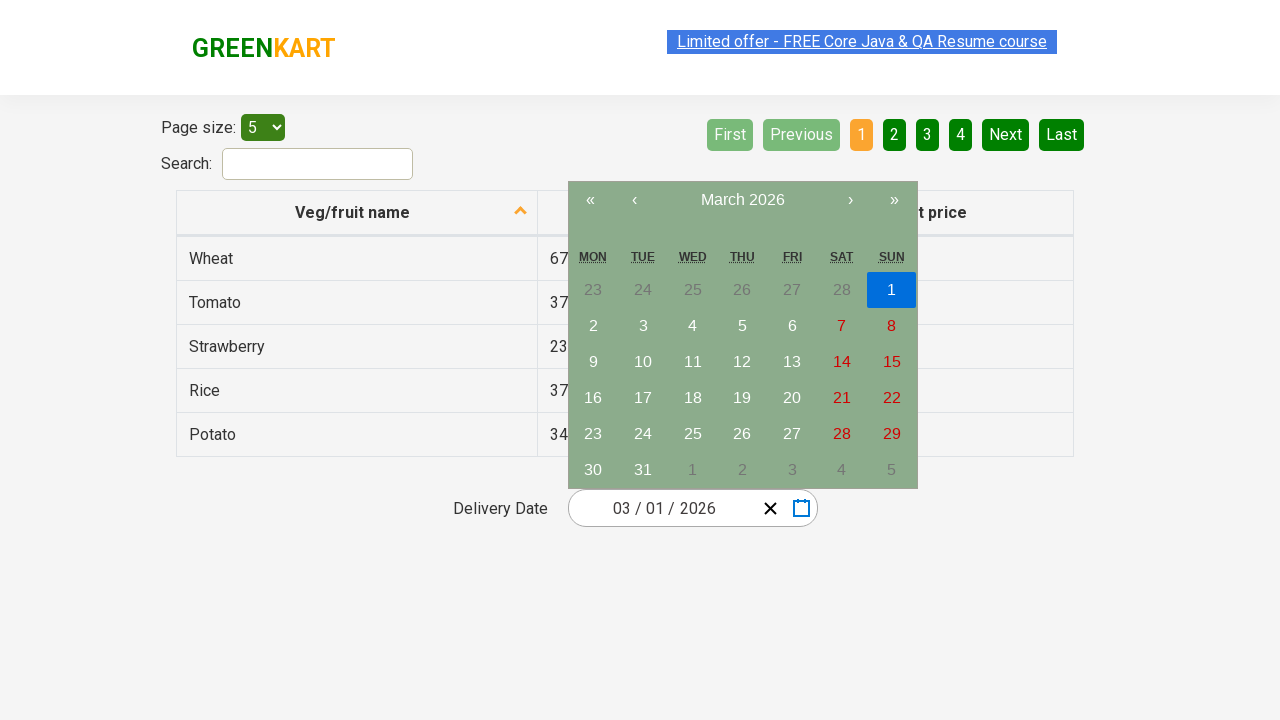

Clicked navigation label to switch to month view at (742, 200) on .react-calendar__navigation__label
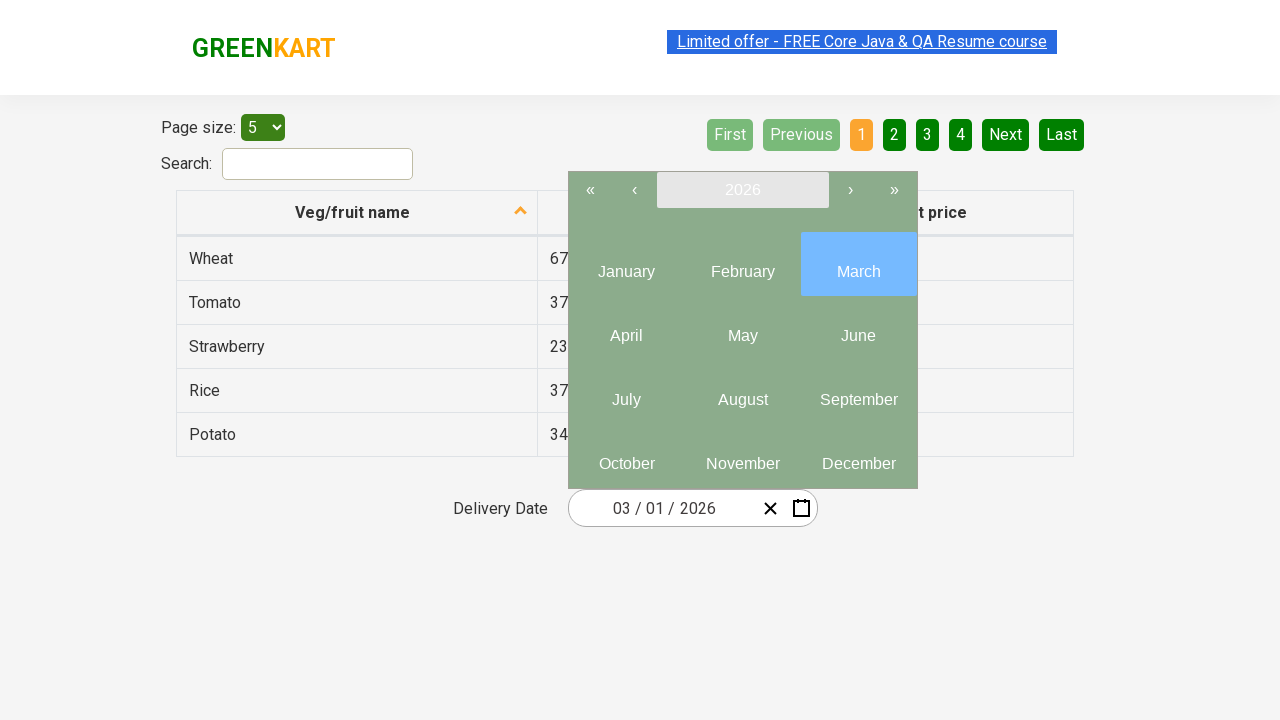

Clicked navigation label again to switch to year view at (742, 190) on .react-calendar__navigation__label
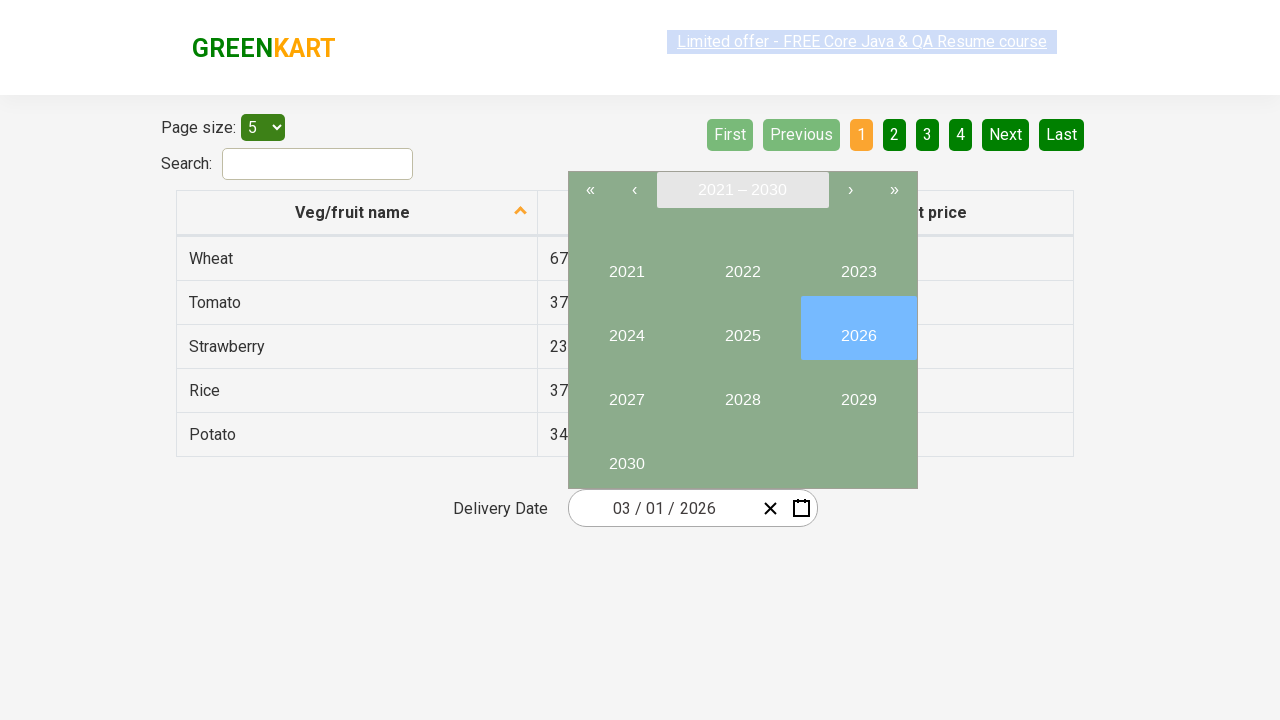

Selected year 2025 at (742, 328) on //button[text()='2025']
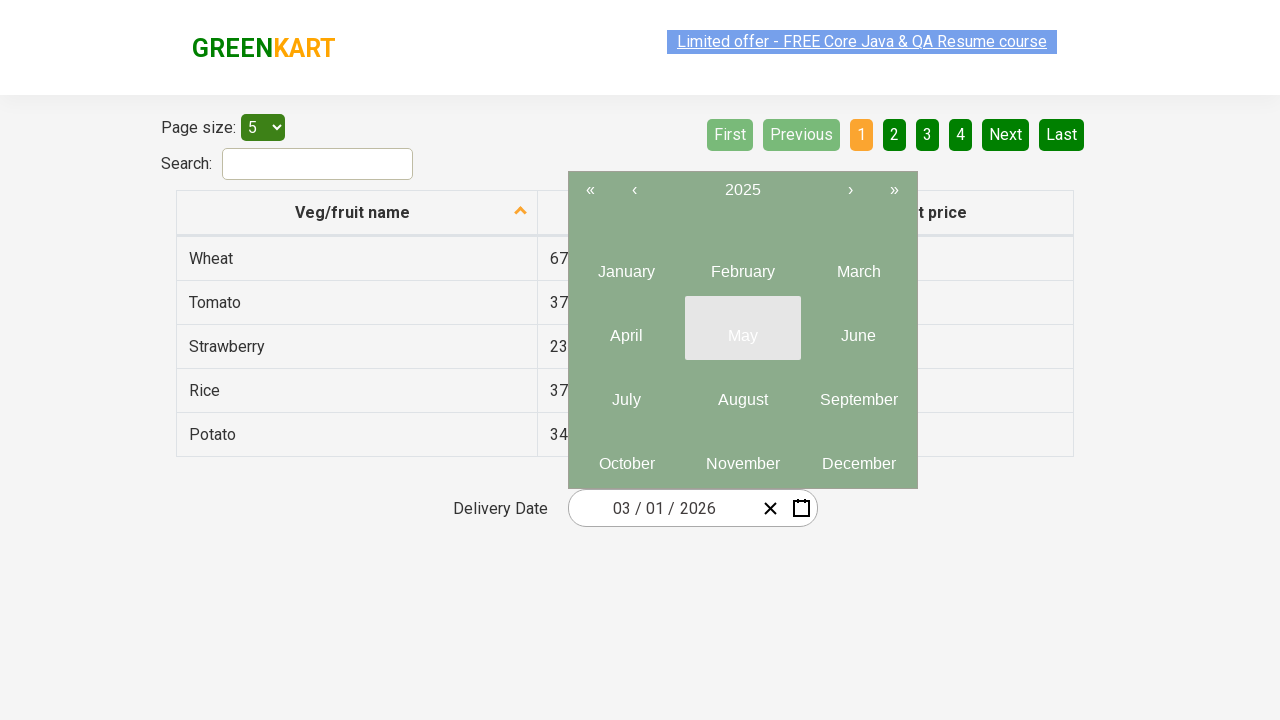

Selected month 6 (June) at (858, 328) on .react-calendar__year-view__months__month >> nth=5
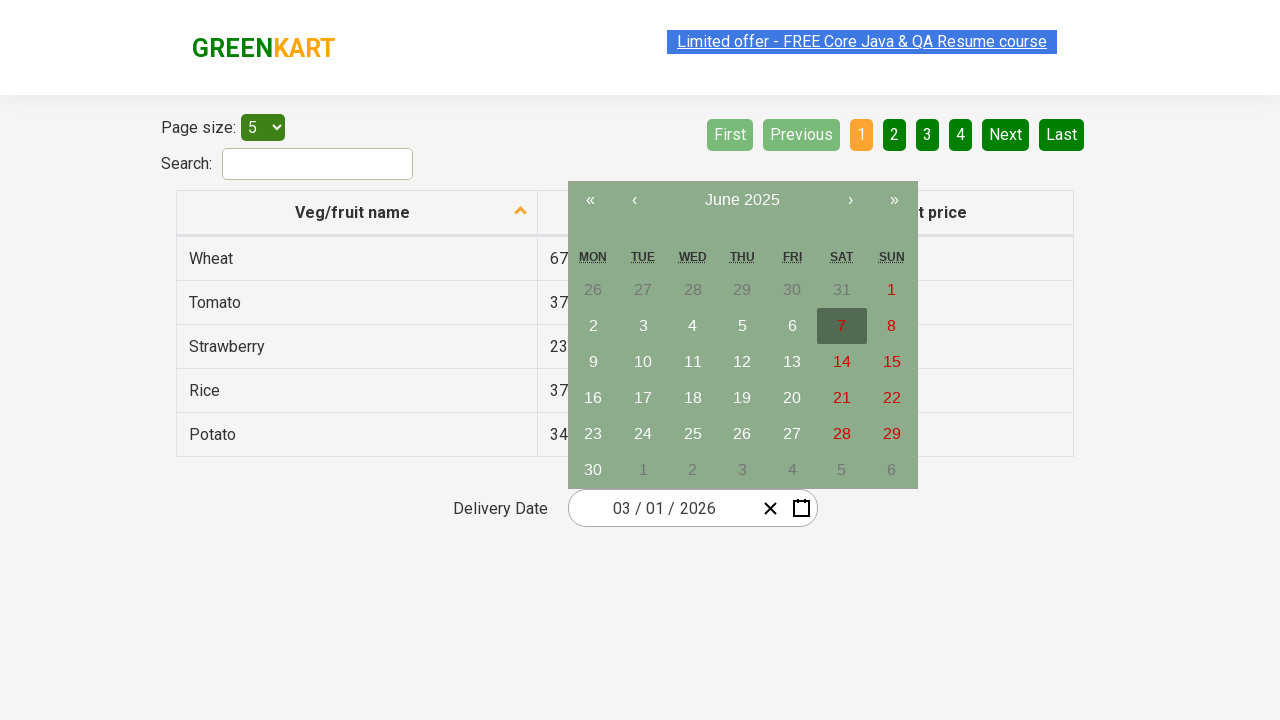

Selected date 12 at (742, 362) on //abbr[text()='12']
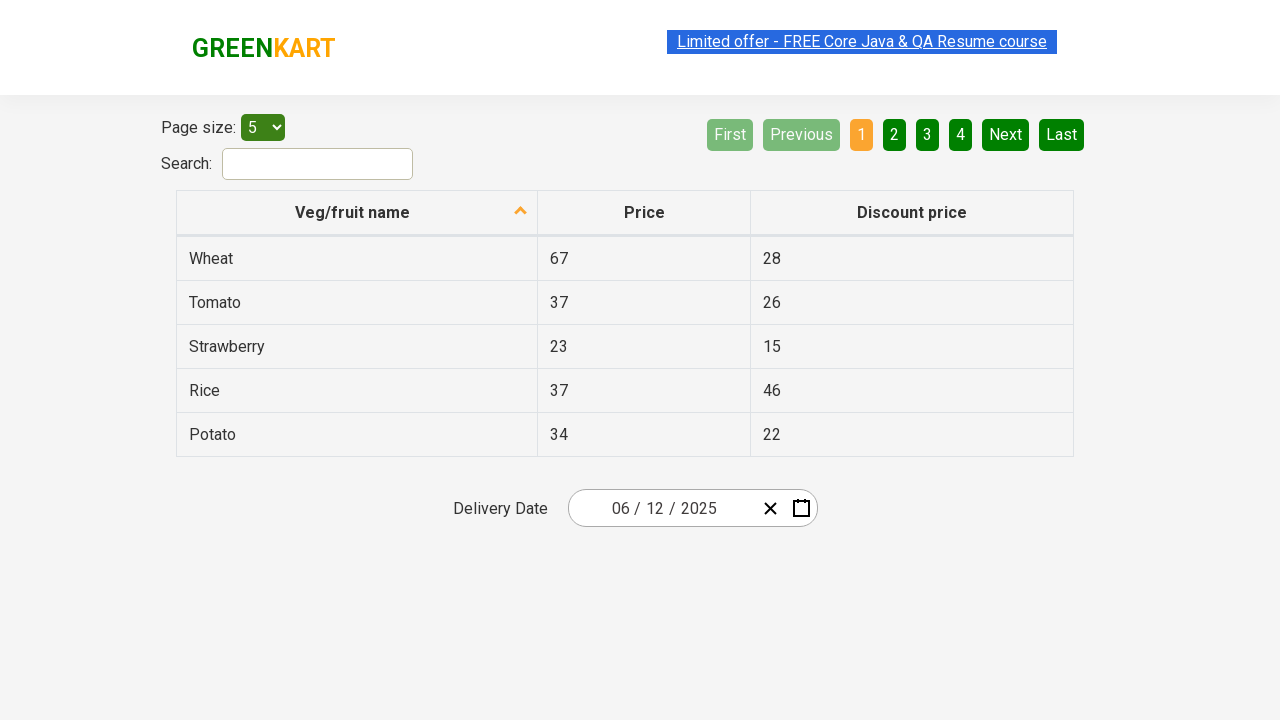

Date picker inputs updated and loaded
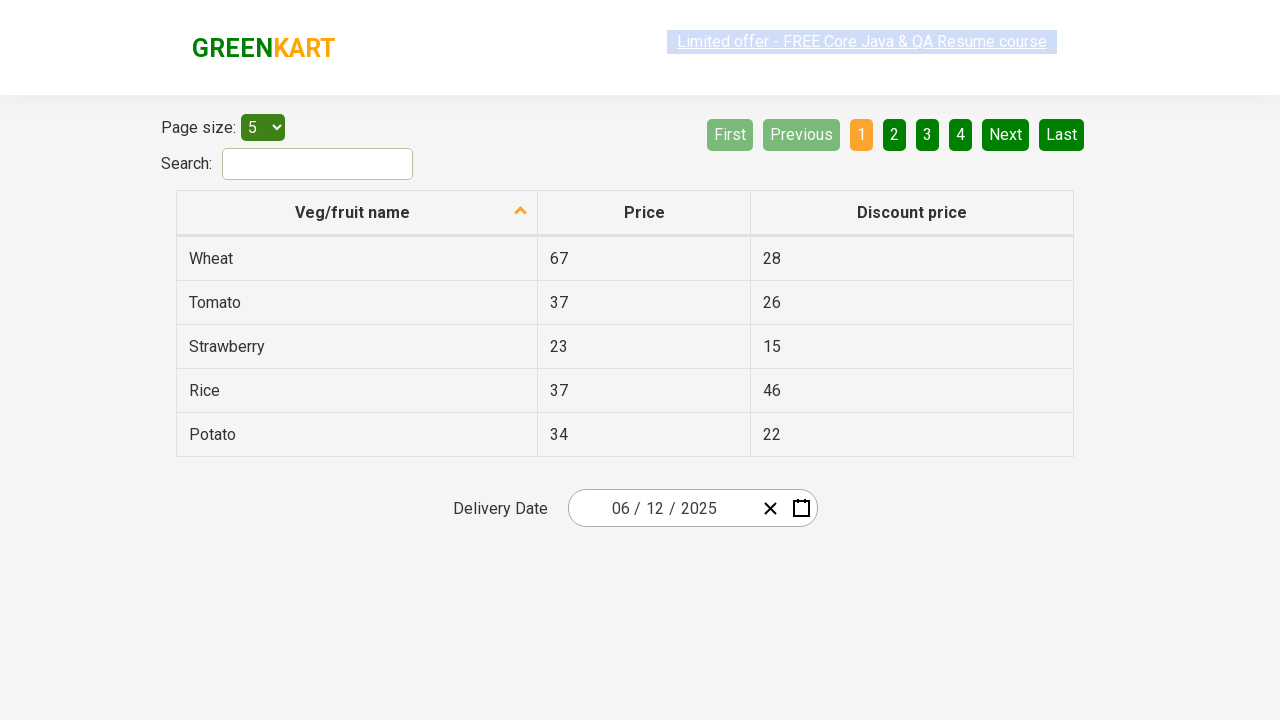

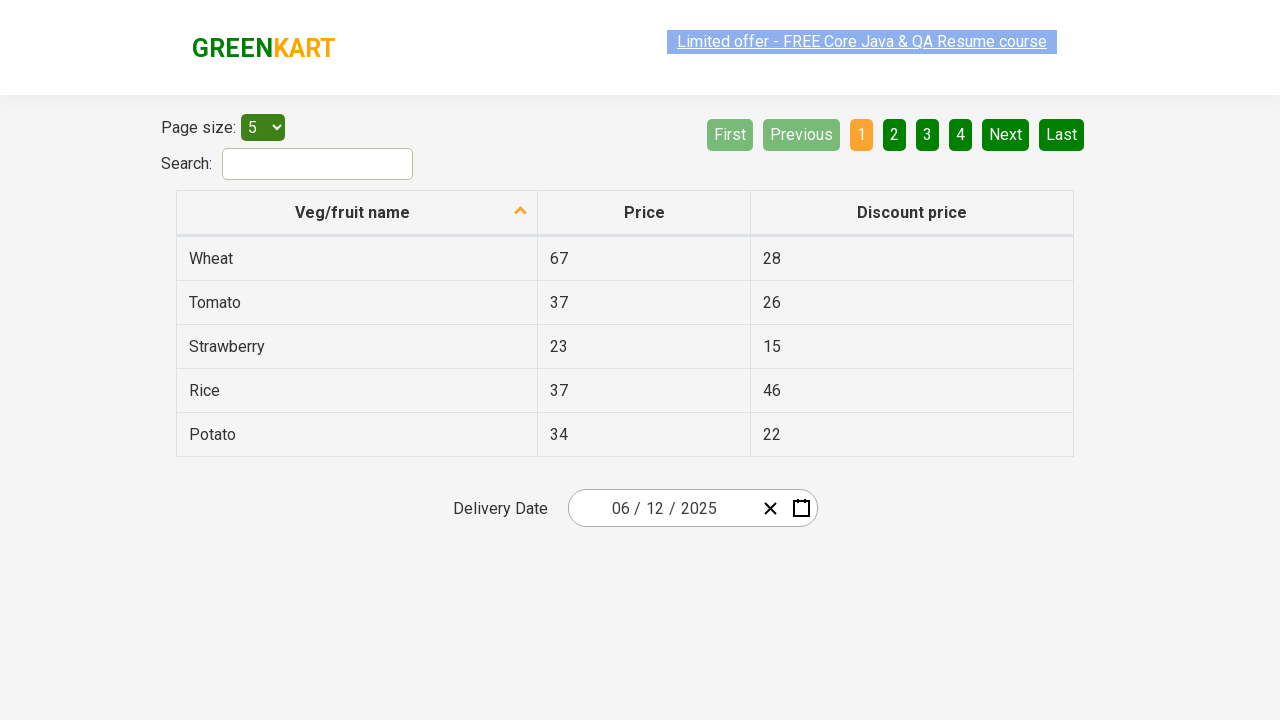